Unit test that searches for "pycon" on Python.org and verifies results are found

Starting URL: http://www.python.org

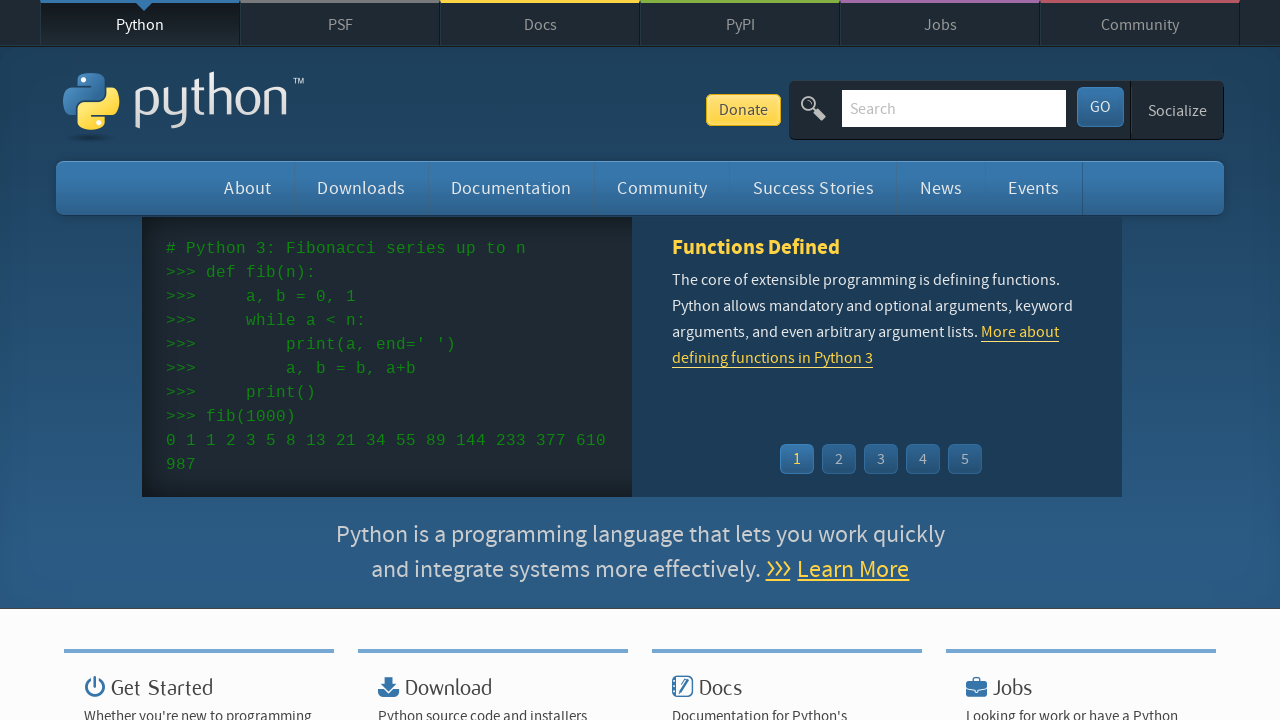

Verified page title contains 'Python'
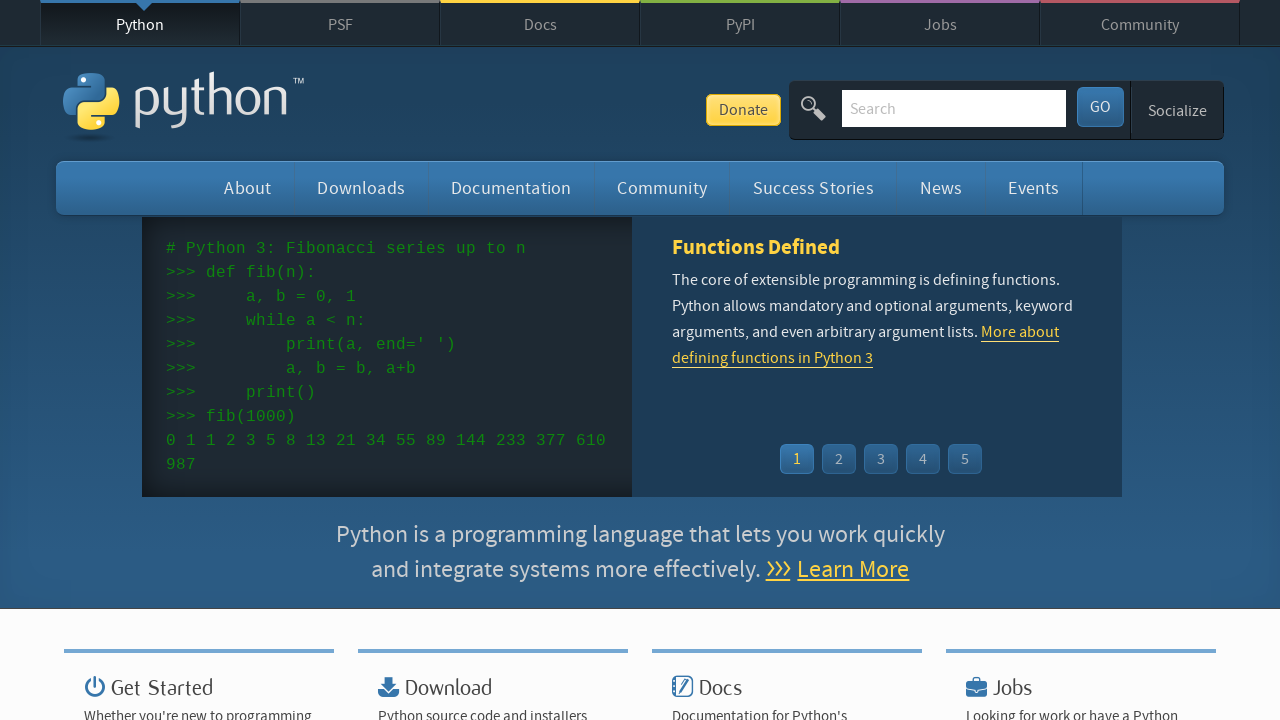

Filled search input with 'pycon' on input[name='q']
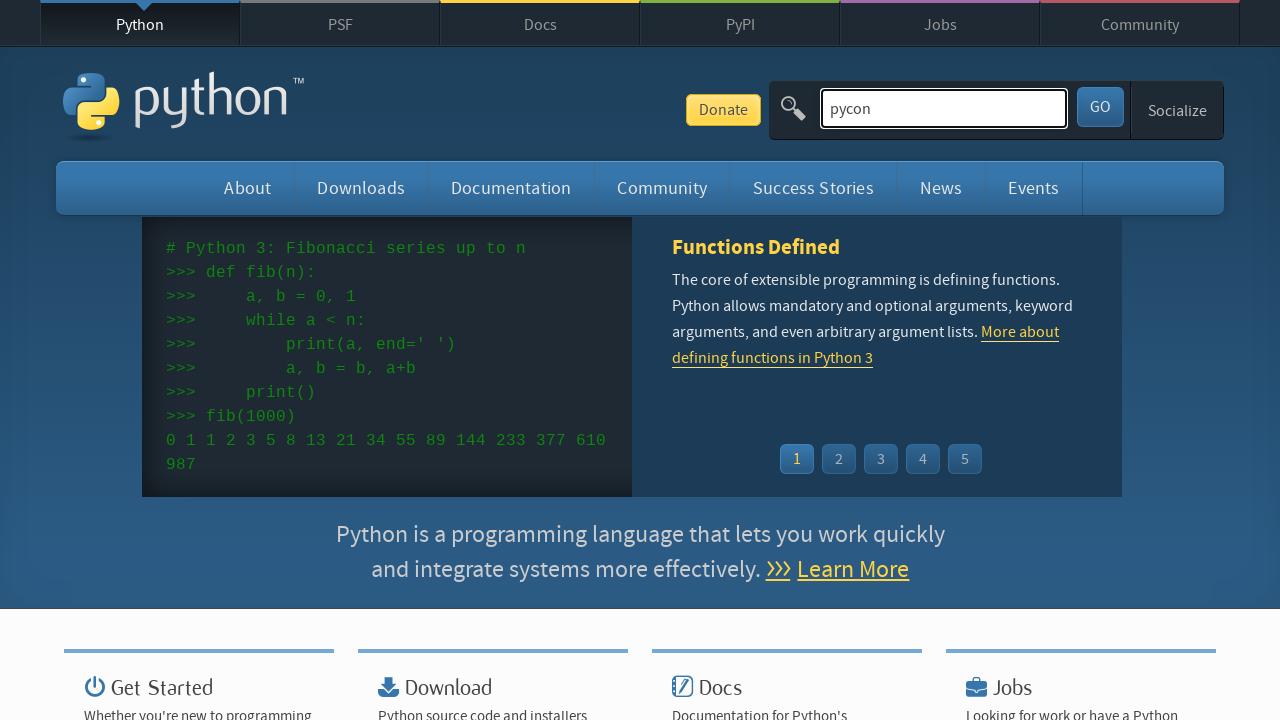

Submitted search by pressing Enter on input[name='q']
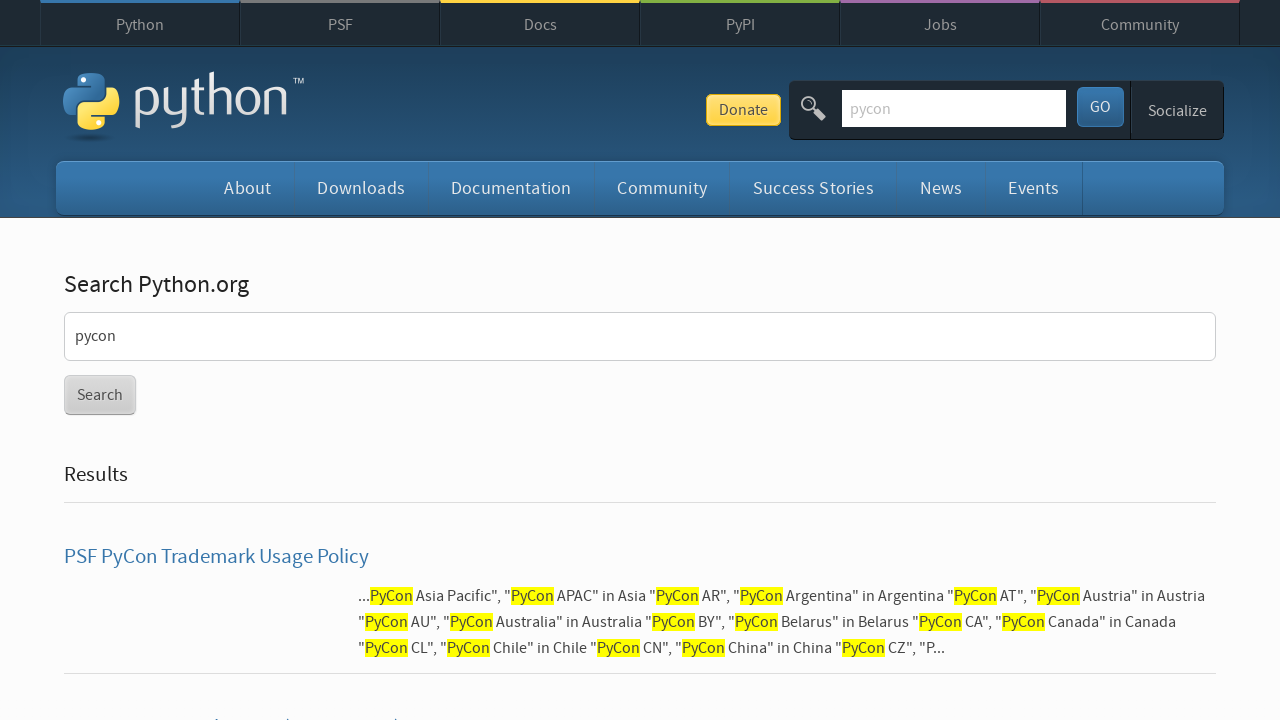

Waited for network to be idle after search
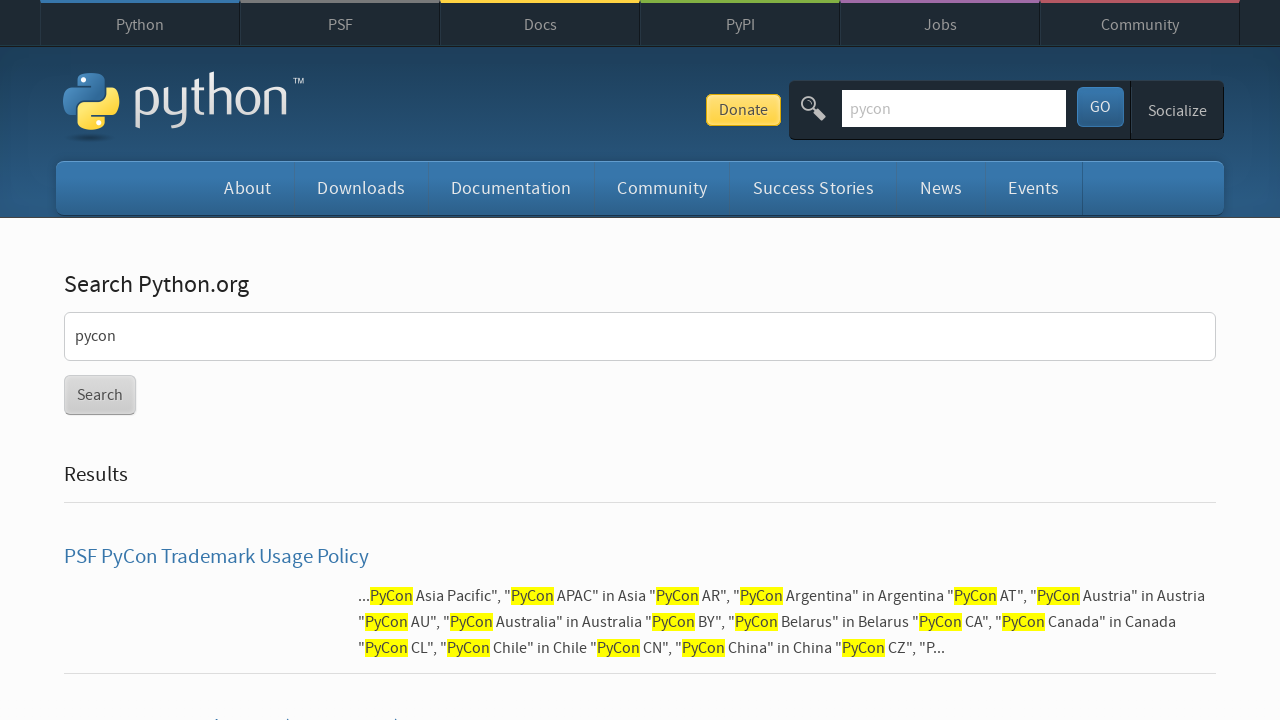

Verified search results were found (no 'No results found' message)
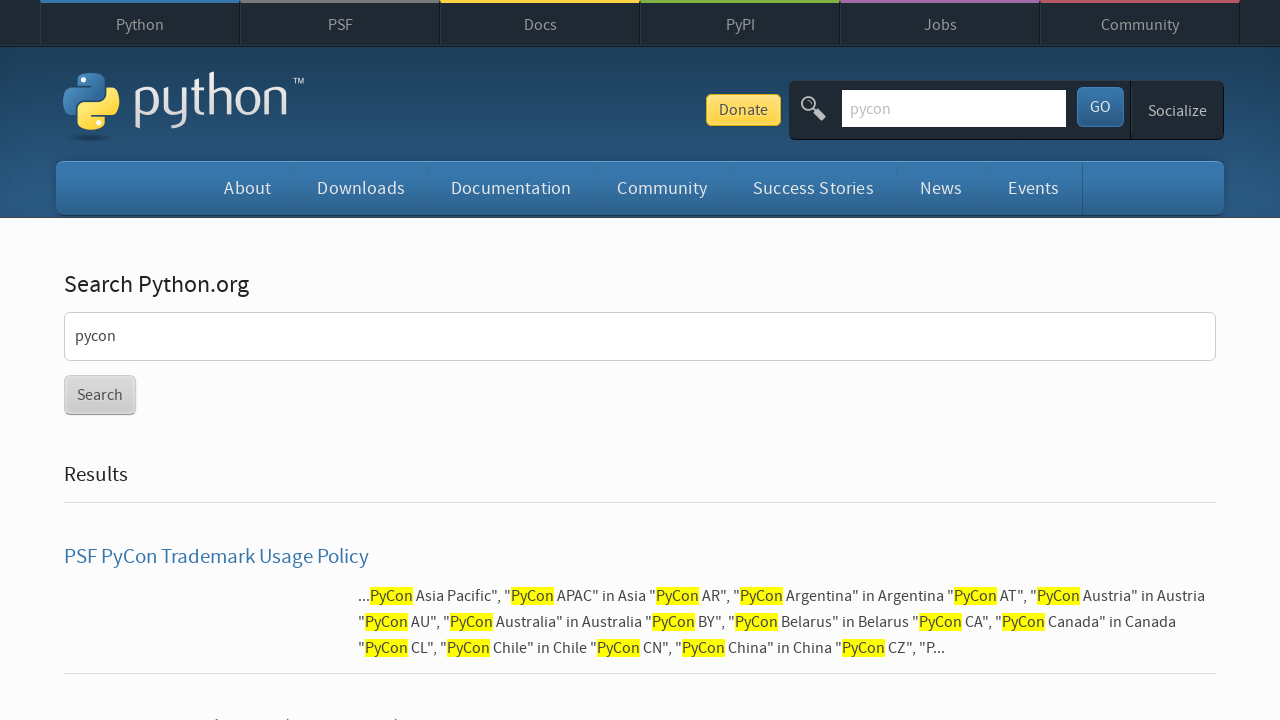

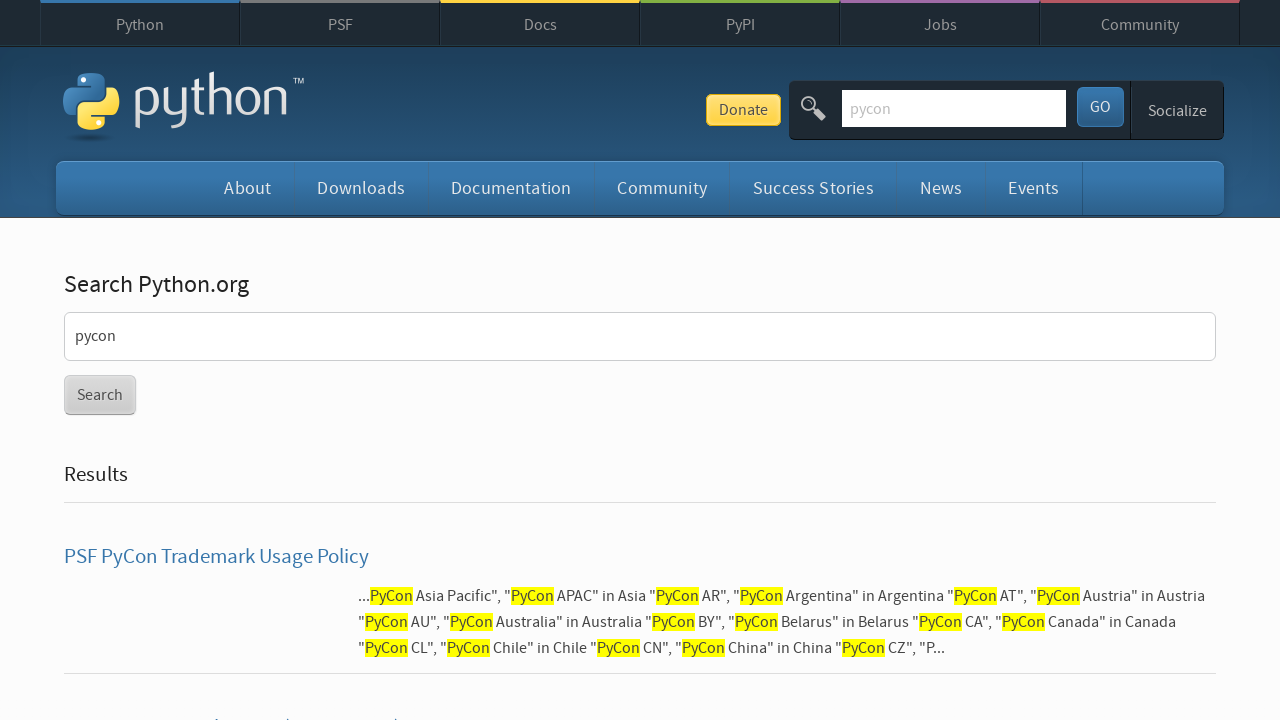